Tests a registration form by filling in all required input fields in the first block, submitting the form, and verifying the success message displays "Congratulations! You have successfully registered!"

Starting URL: http://suninjuly.github.io/registration1.html

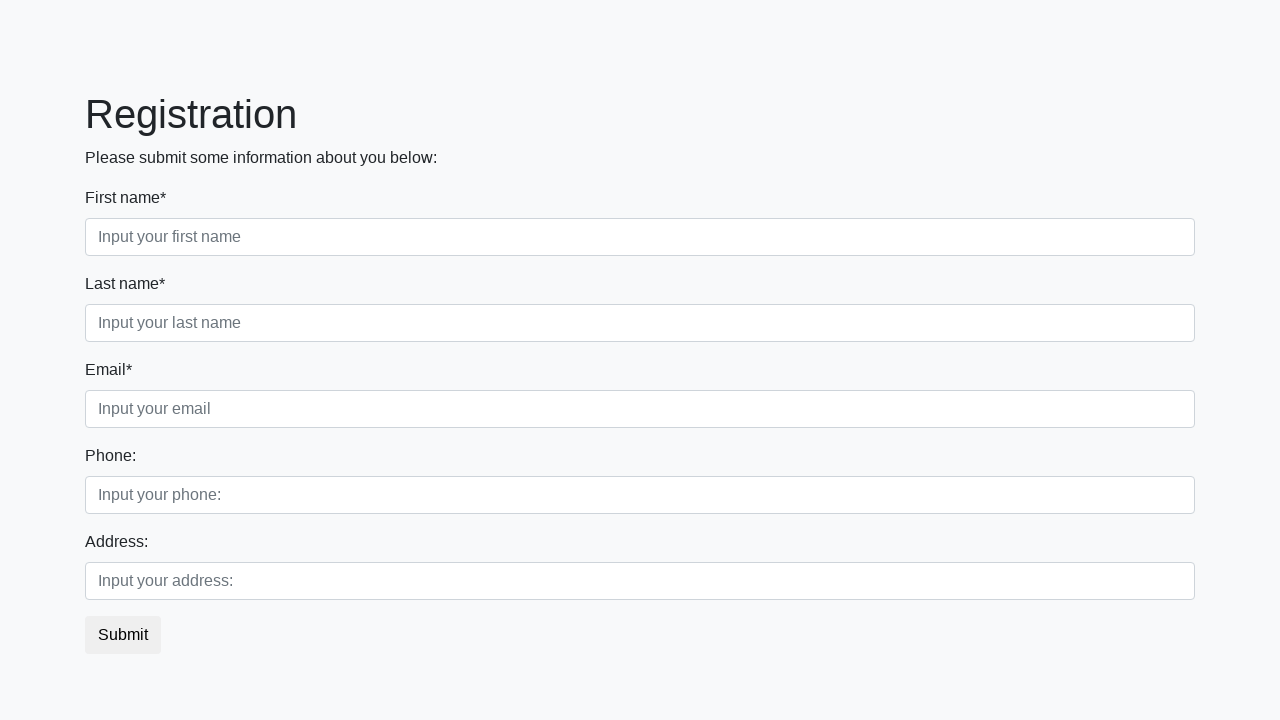

Located all required input fields in the first block
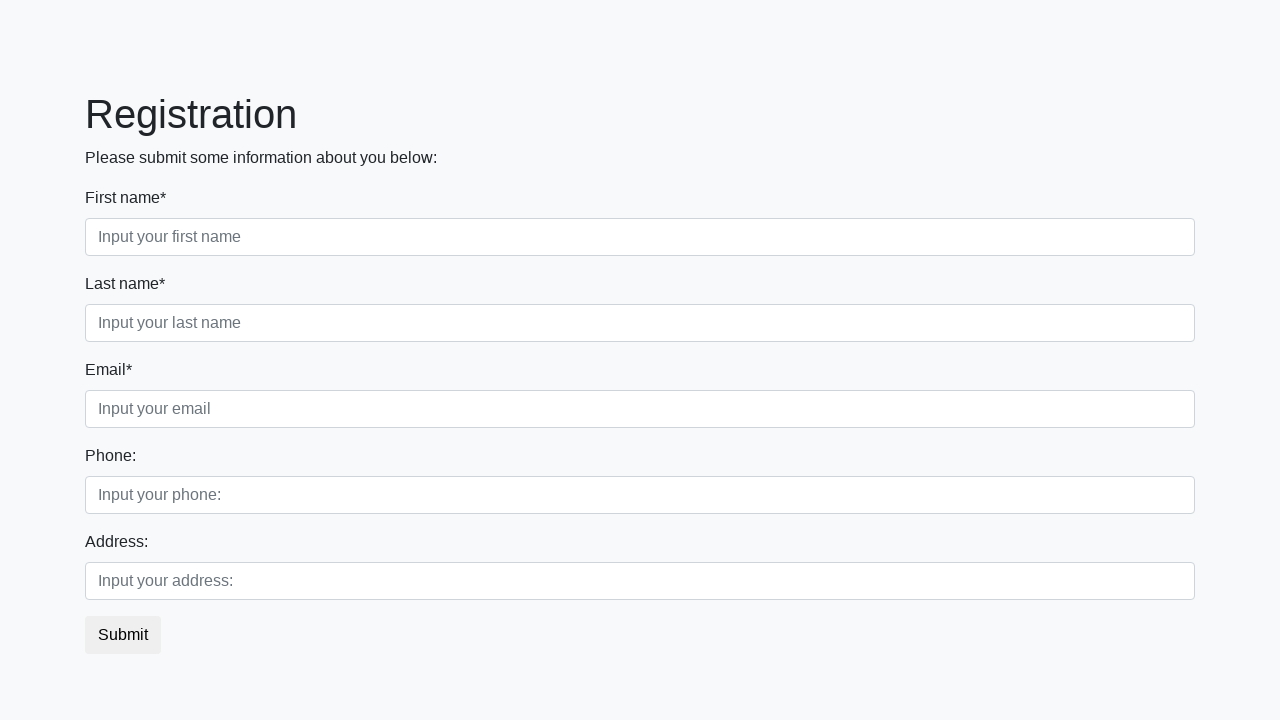

Found 3 input fields to fill
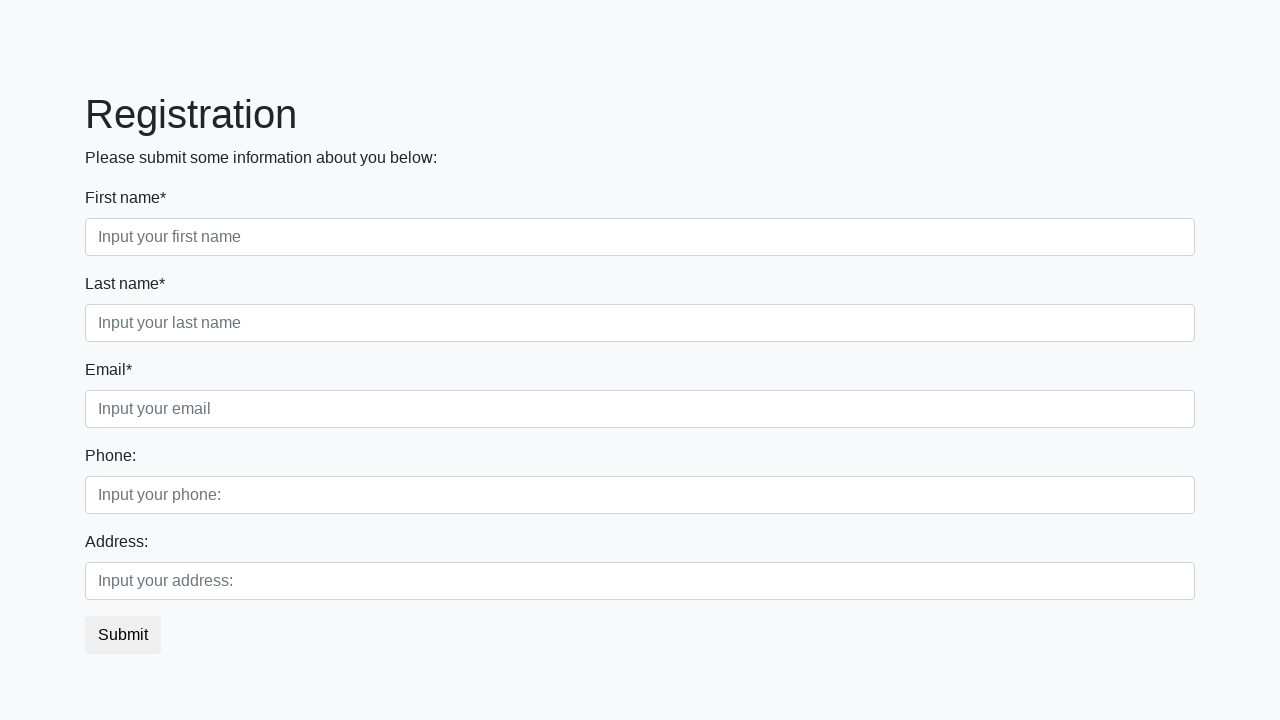

Filled input field 1 of 3 with 'TestAnswer123' on div.first_block > div[class*="form-group"] > input[class*="form-control"] >> nth
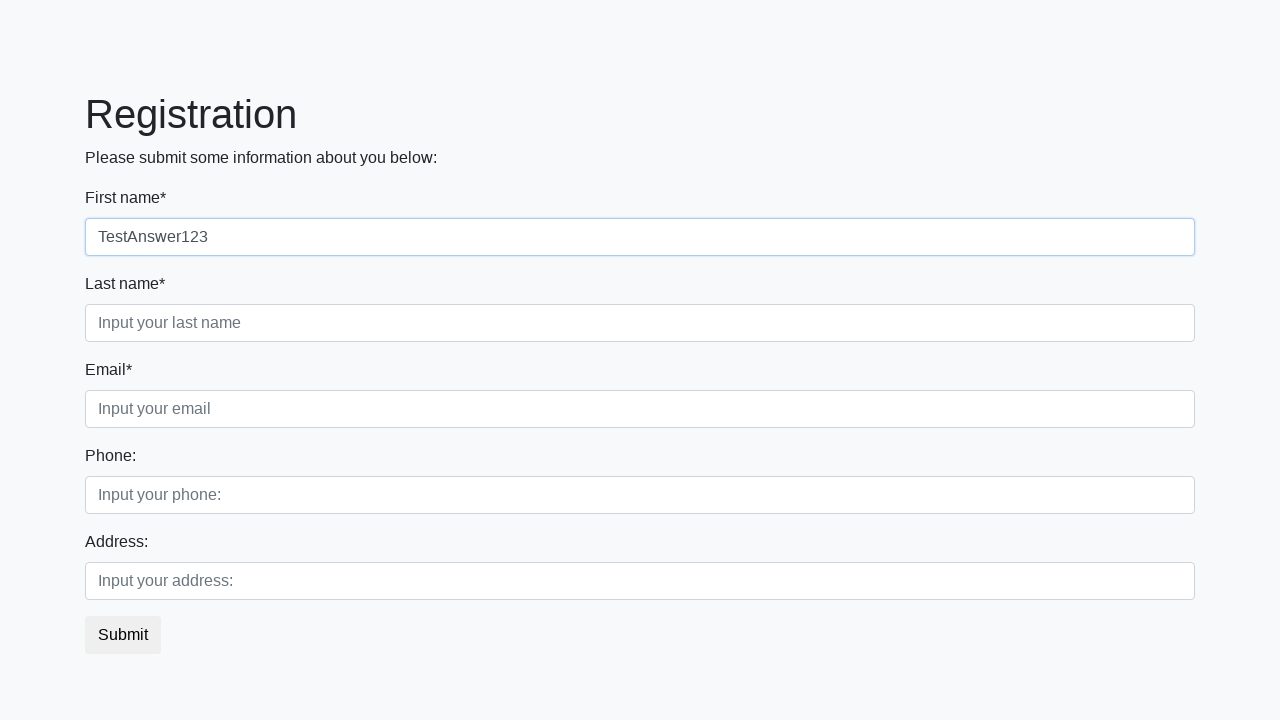

Filled input field 2 of 3 with 'TestAnswer123' on div.first_block > div[class*="form-group"] > input[class*="form-control"] >> nth
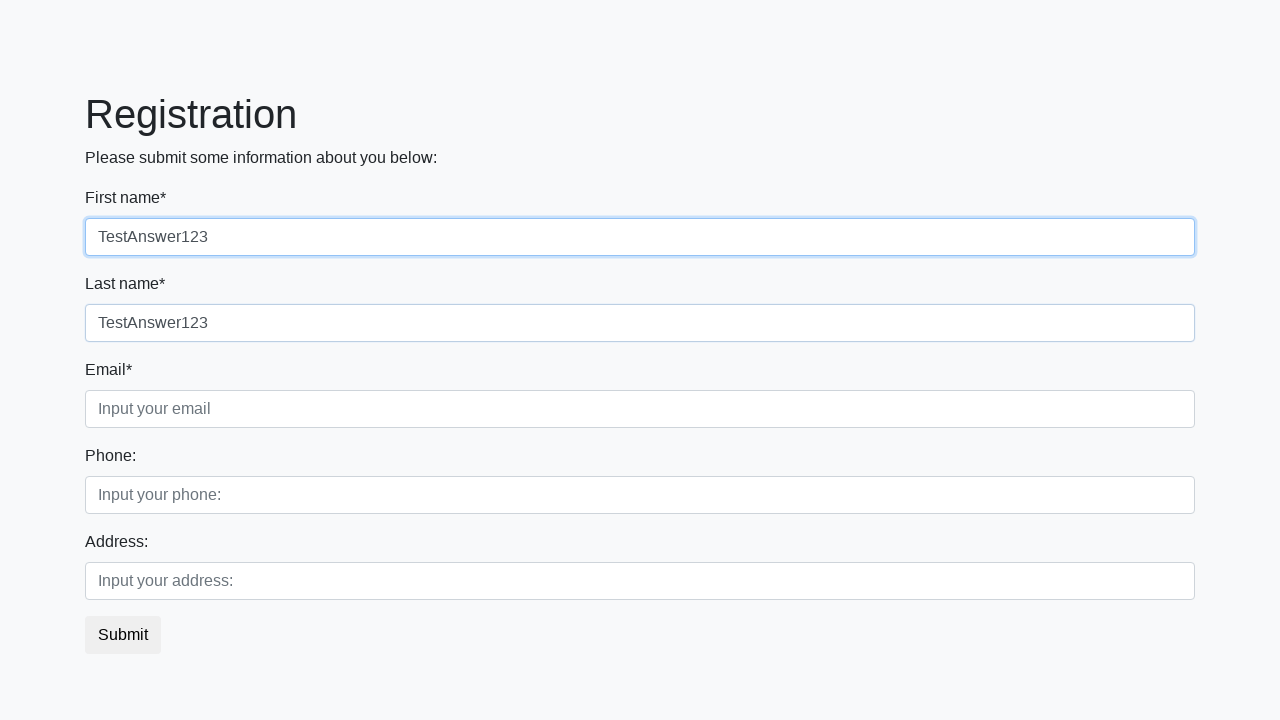

Filled input field 3 of 3 with 'TestAnswer123' on div.first_block > div[class*="form-group"] > input[class*="form-control"] >> nth
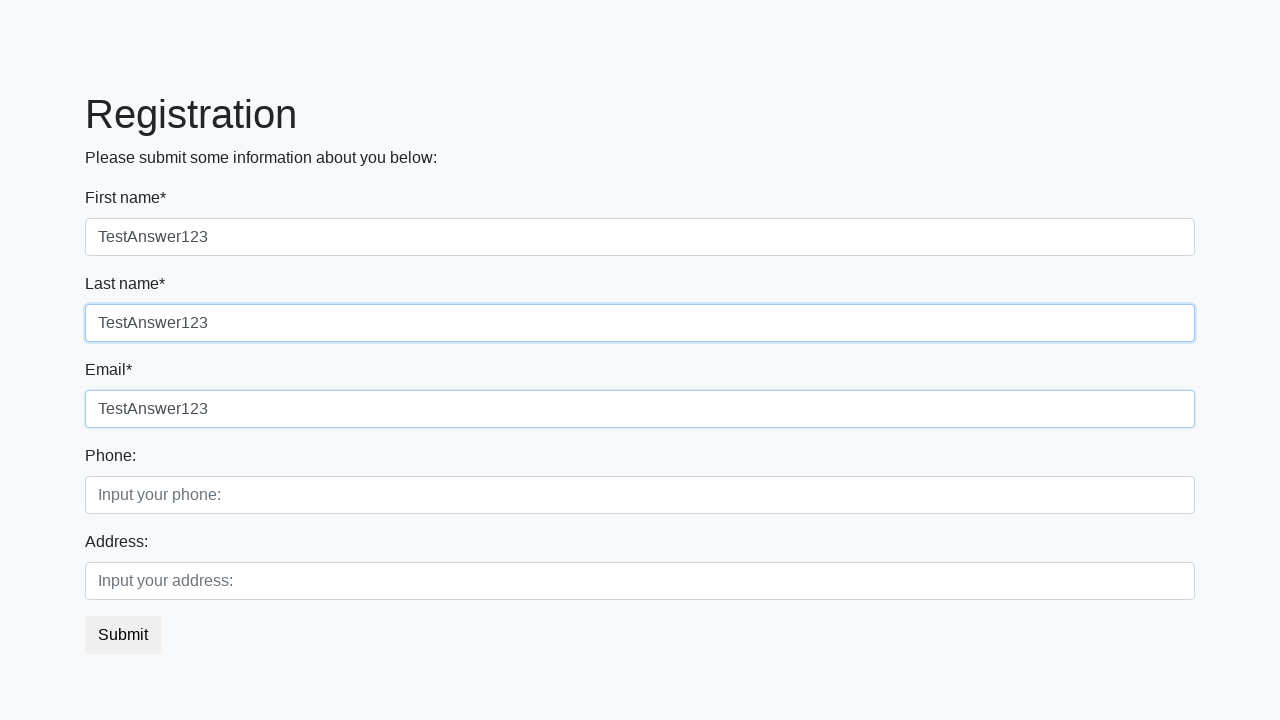

Clicked the submit button at (123, 635) on button.btn
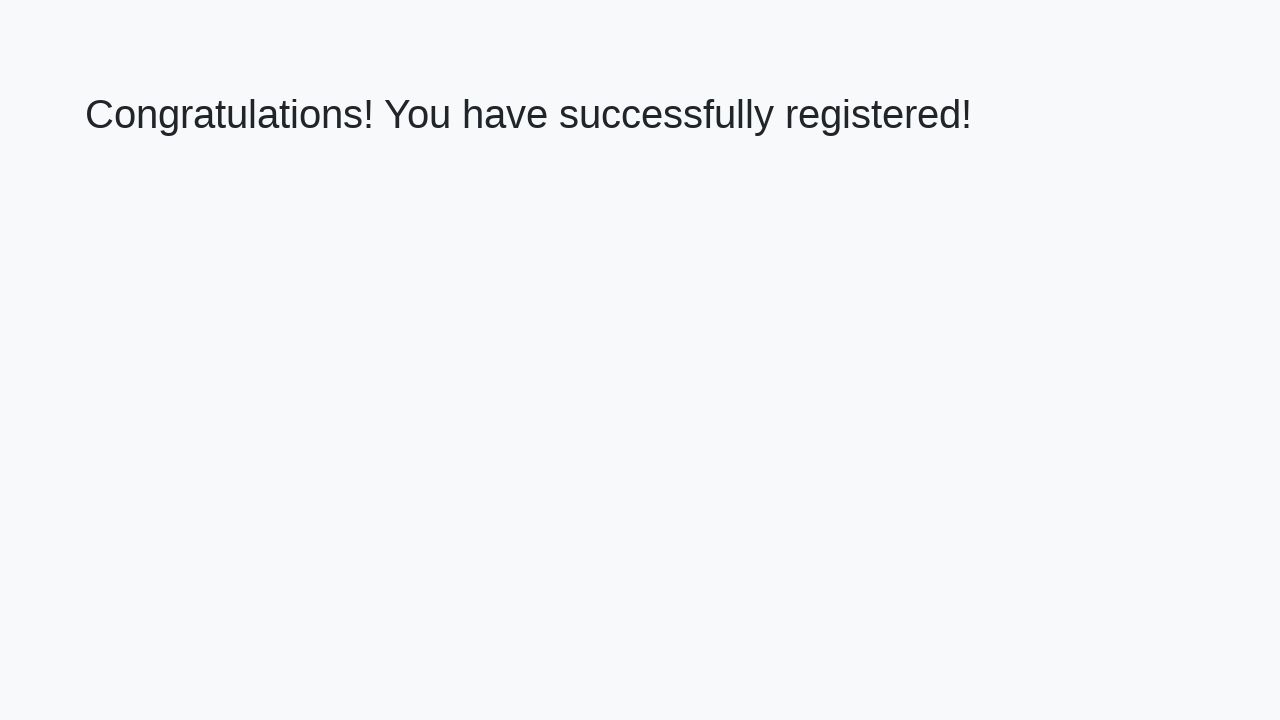

Success message heading loaded
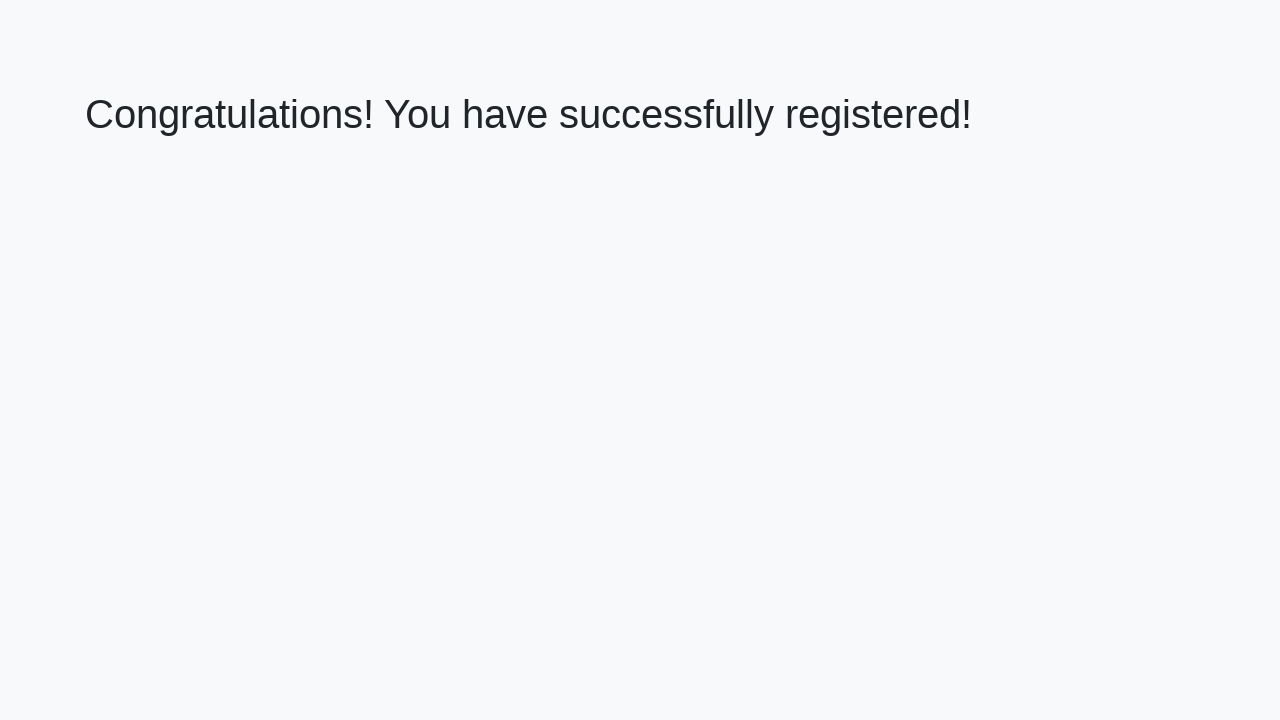

Retrieved success message text: 'Congratulations! You have successfully registered!'
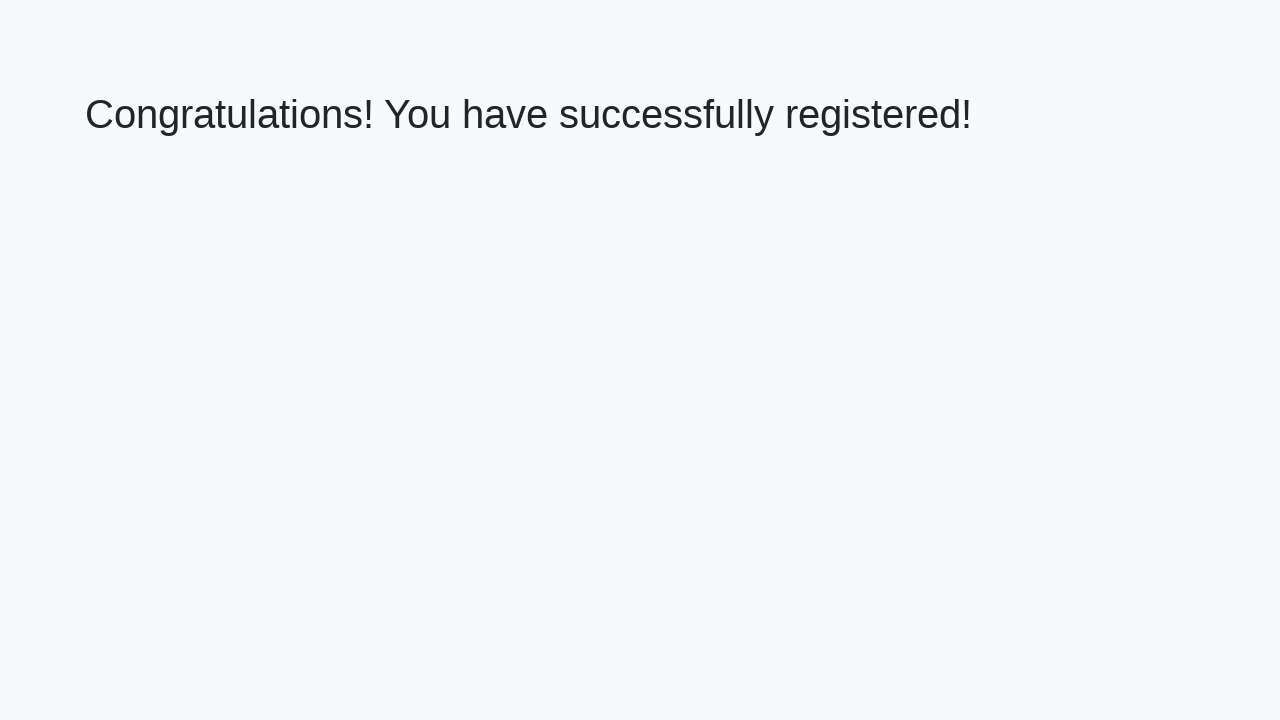

Verified success message matches expected text
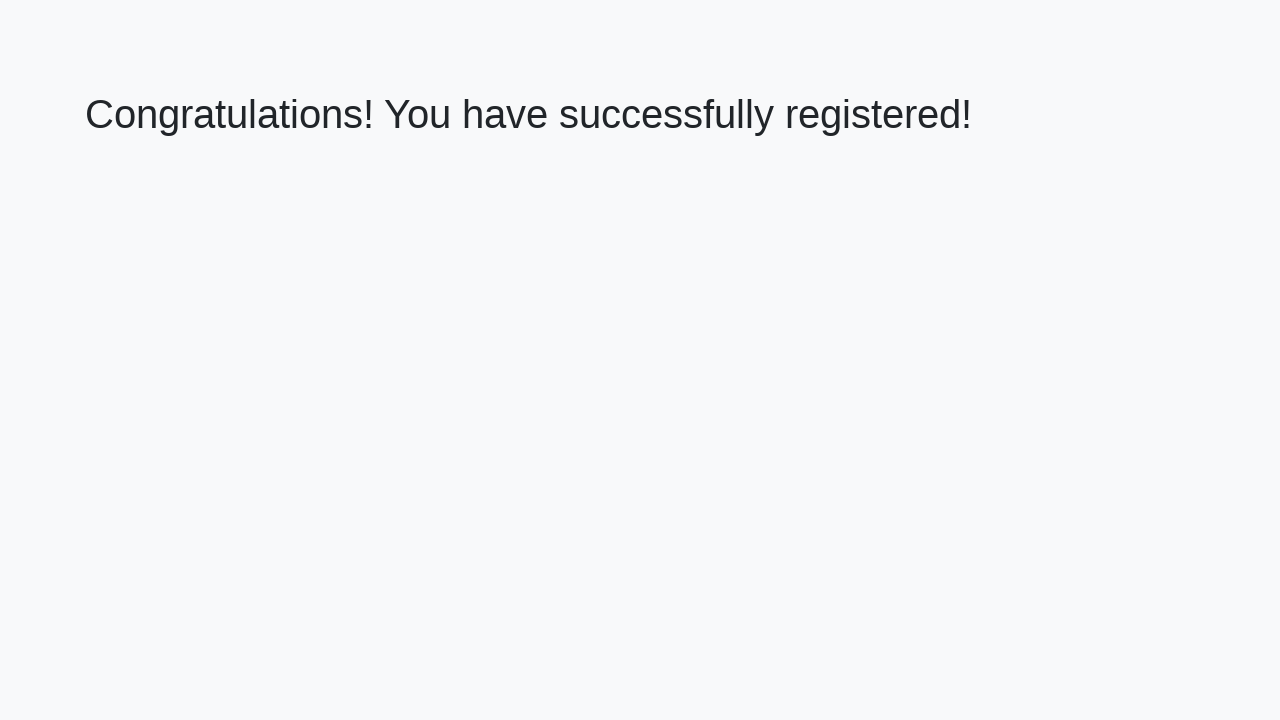

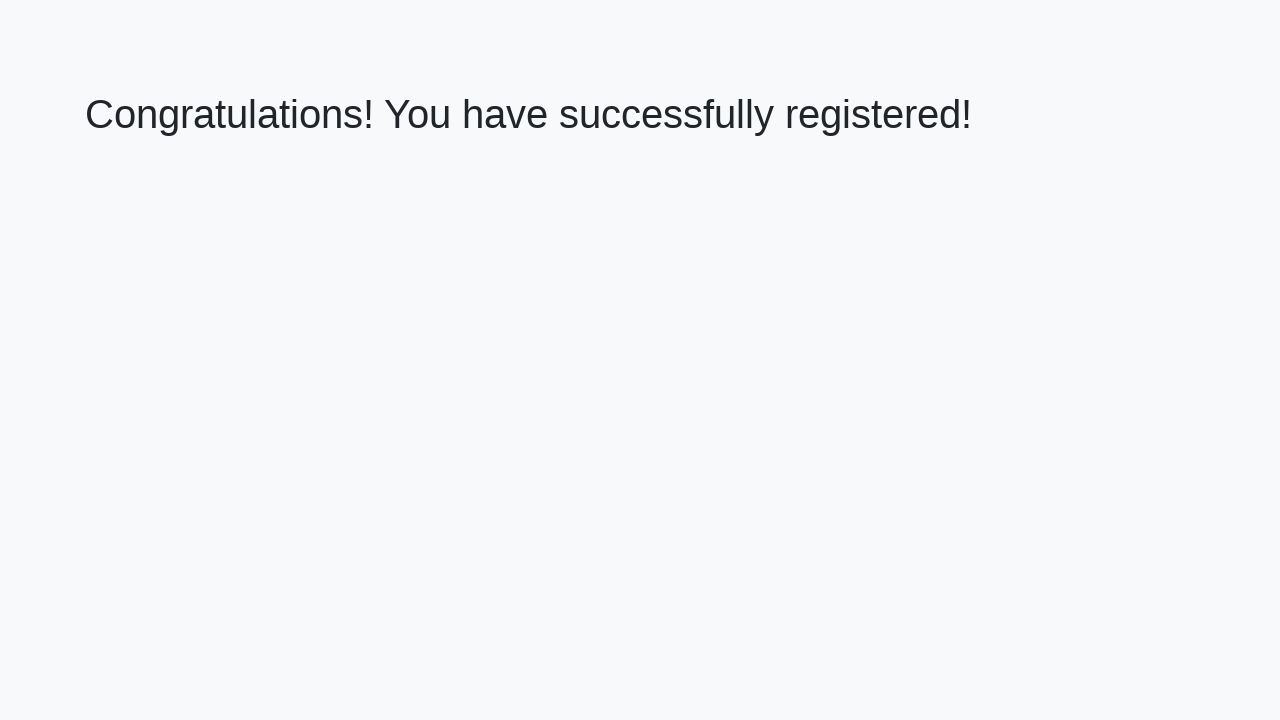